Tests JavaScript alert functionality by clicking the first button and accepting the alert dialog

Starting URL: https://the-internet.herokuapp.com/javascript_alerts

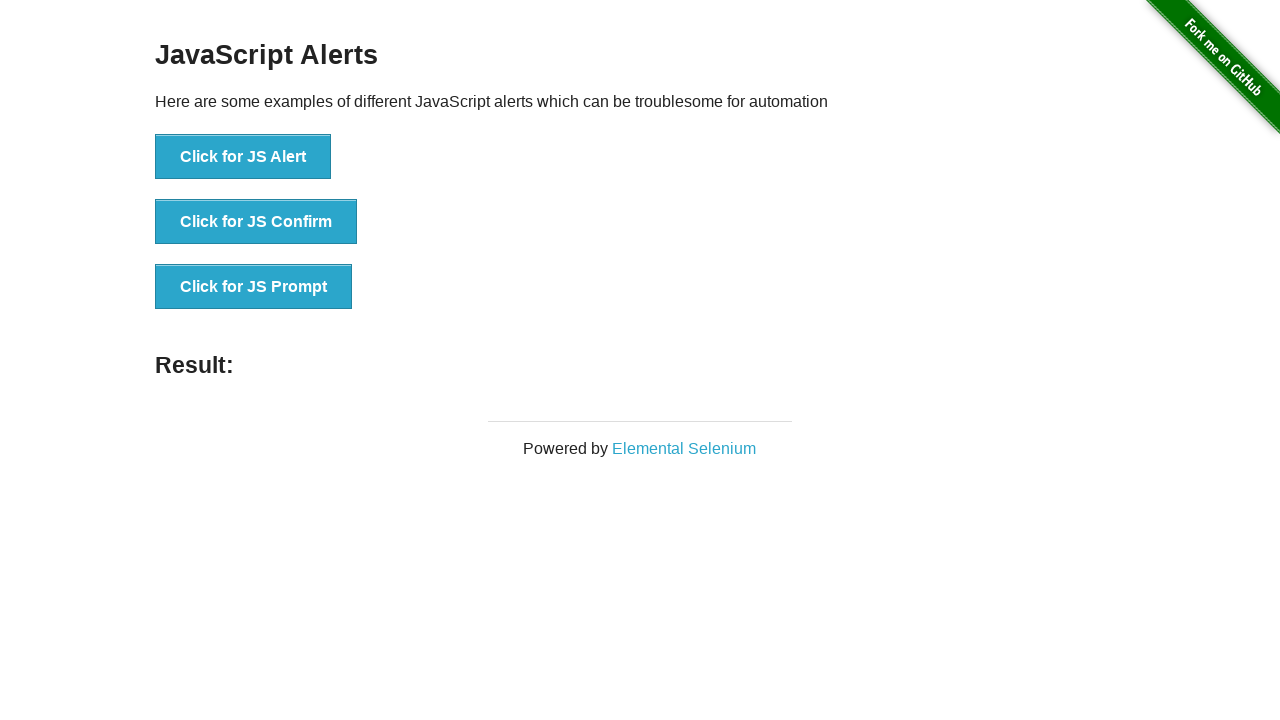

Clicked the first JavaScript alert button at (243, 157) on button:text('Click for JS Alert')
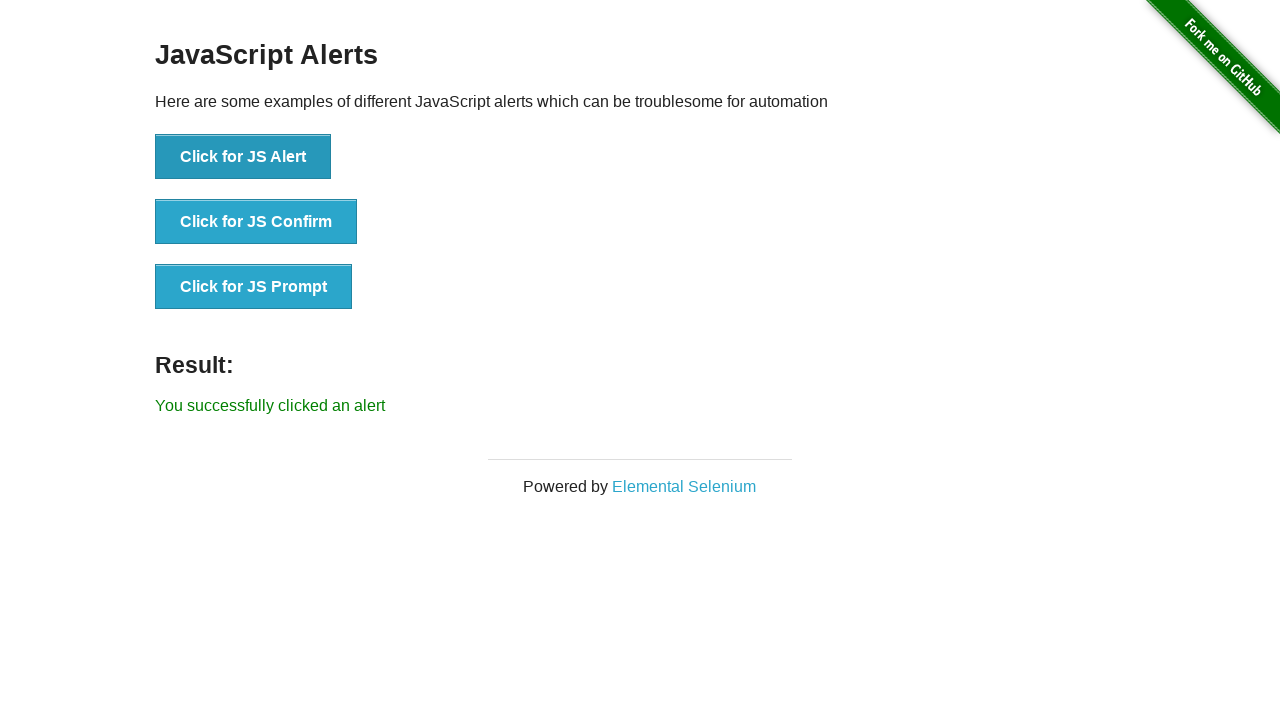

Set up dialog handler to accept alerts
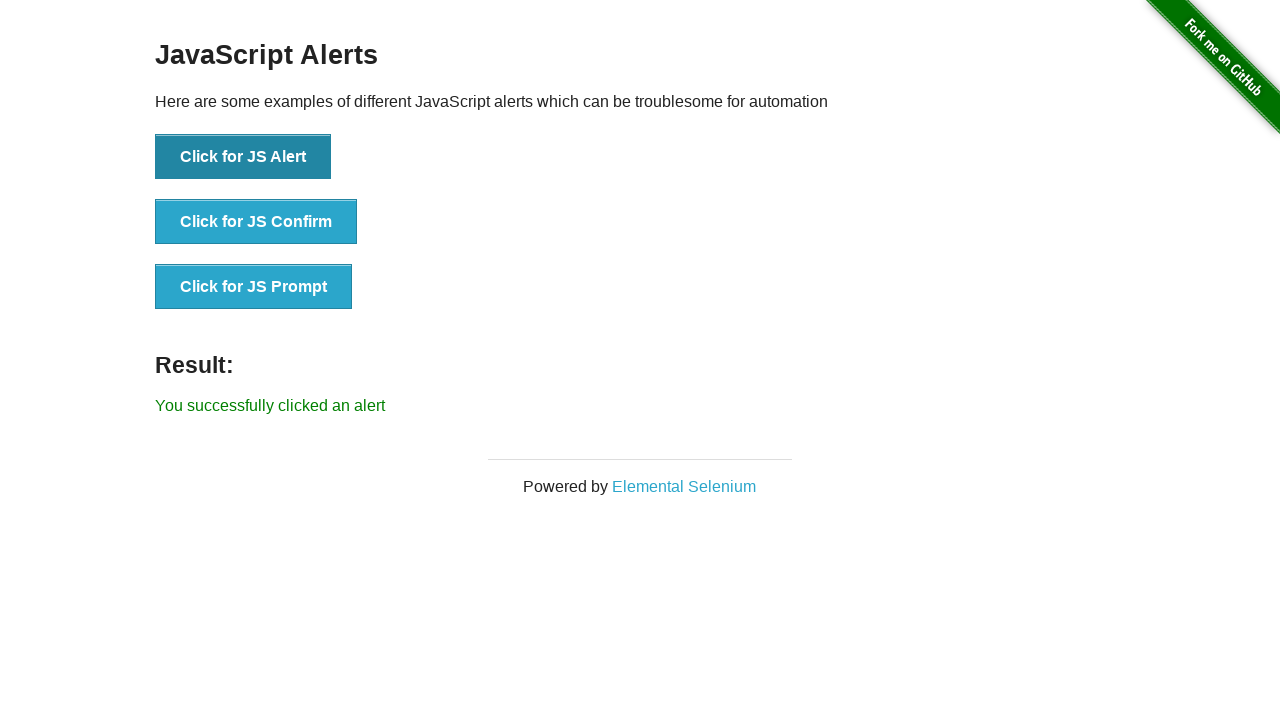

Clicked the alert button and accepted the dialog at (243, 157) on button:text('Click for JS Alert')
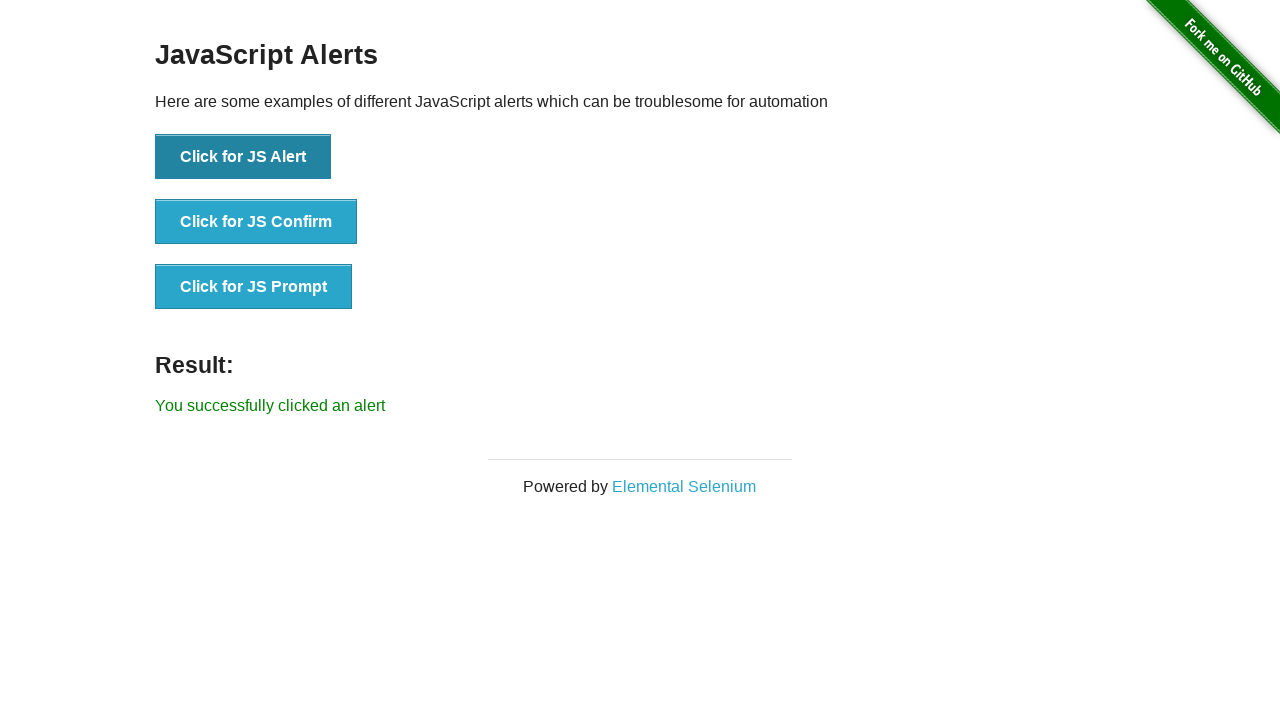

Located the result message element
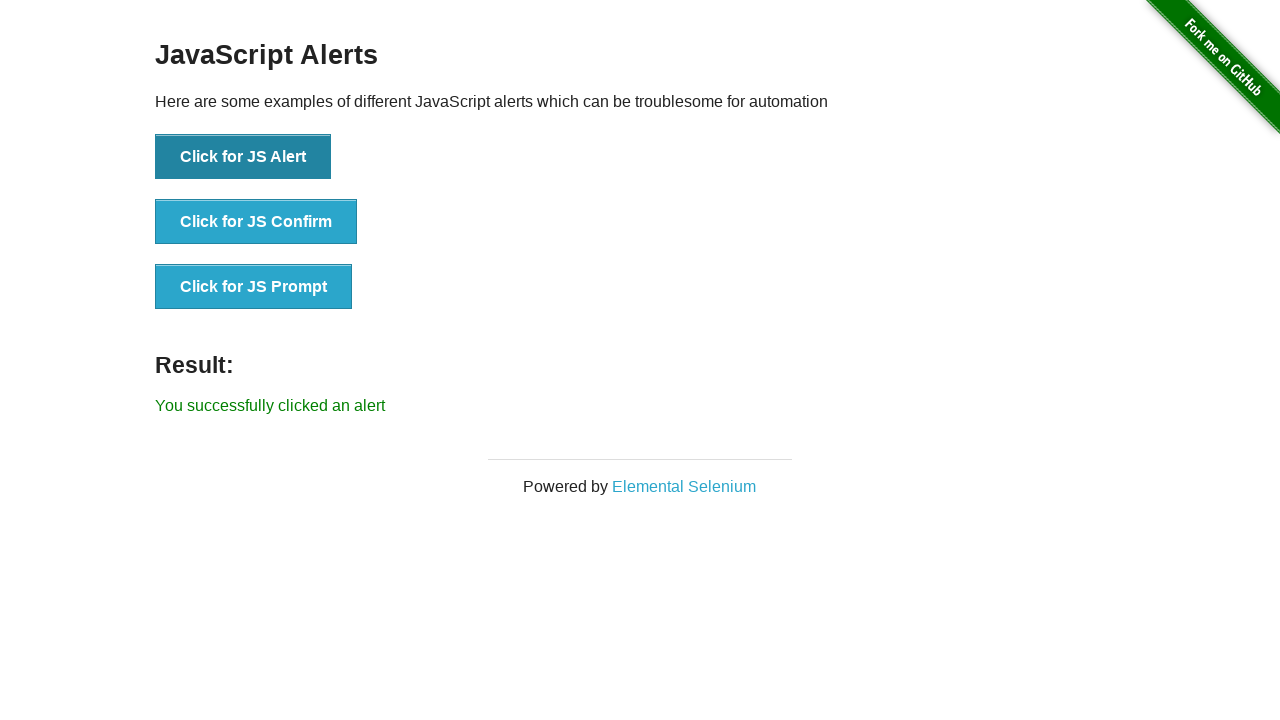

Verified result message shows 'You successfully clicked an alert'
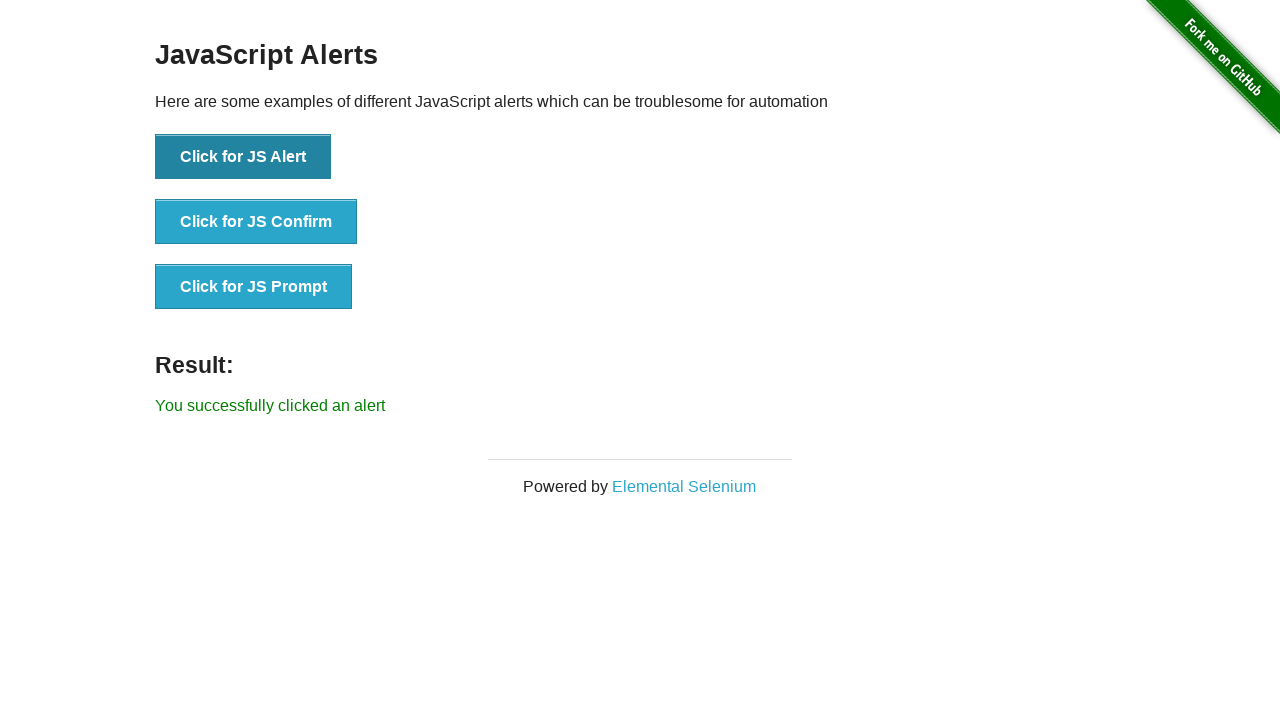

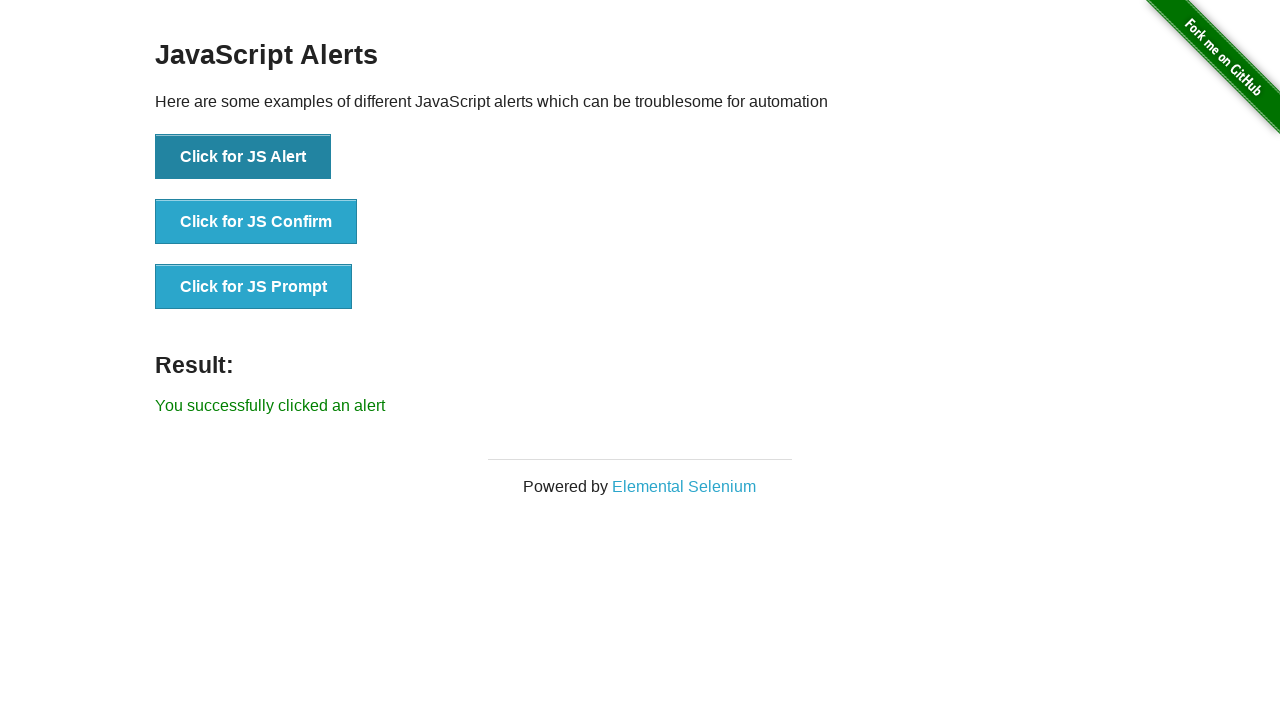